Tests that clicking on the "Last Name" column header properly sorts the data table by last name

Starting URL: https://the-internet.herokuapp.com/tables

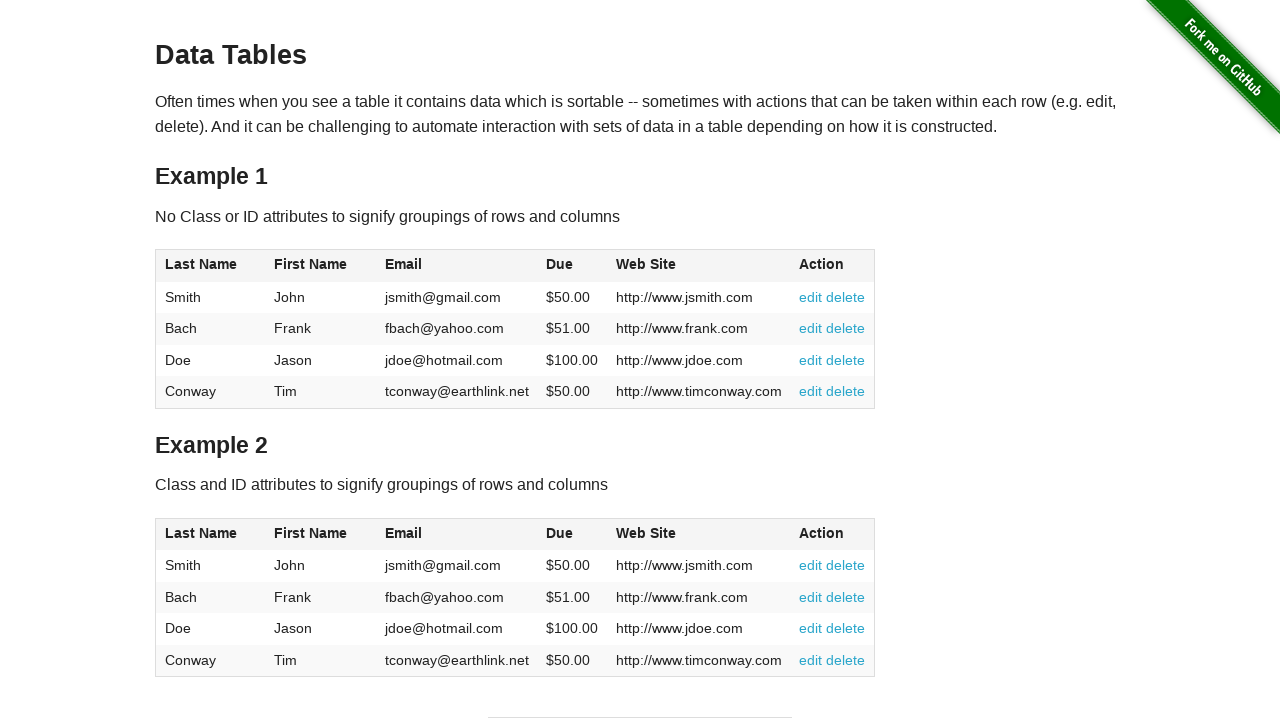

Clicked on 'Last Name' column header to sort table at (210, 266) on #table1 thead tr th:nth-child(1)
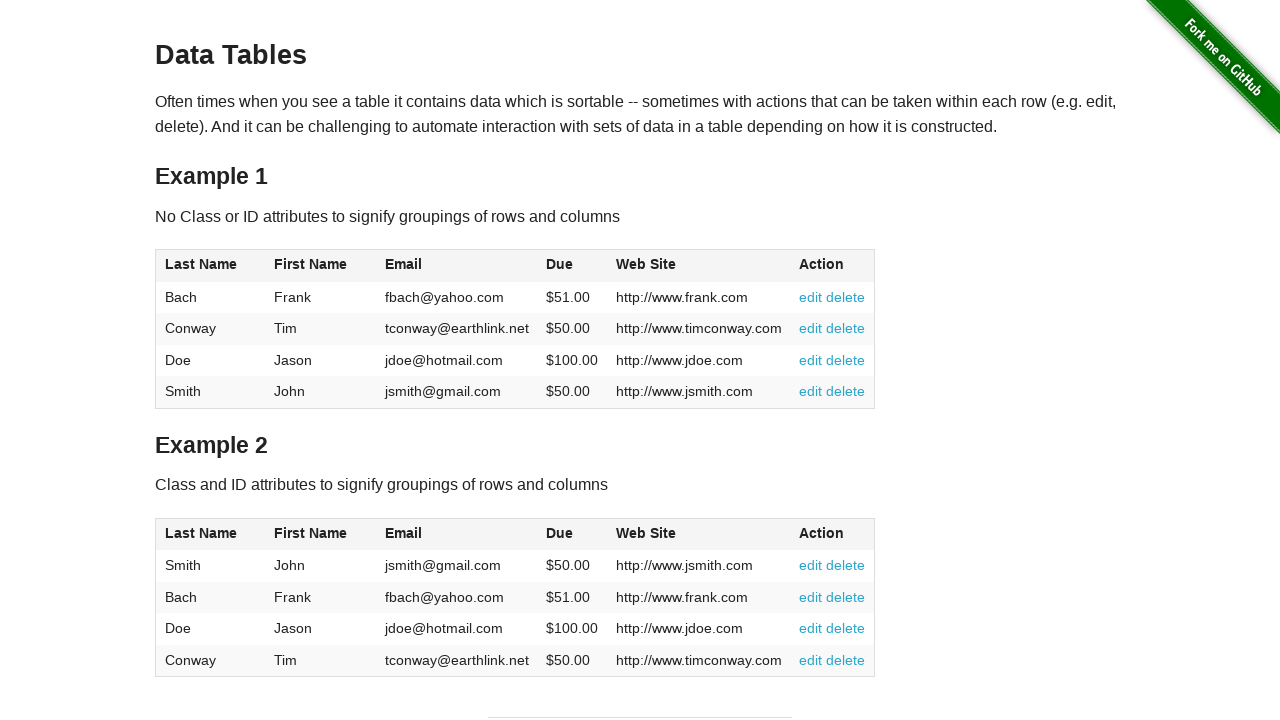

Verified table sorted by Last Name column
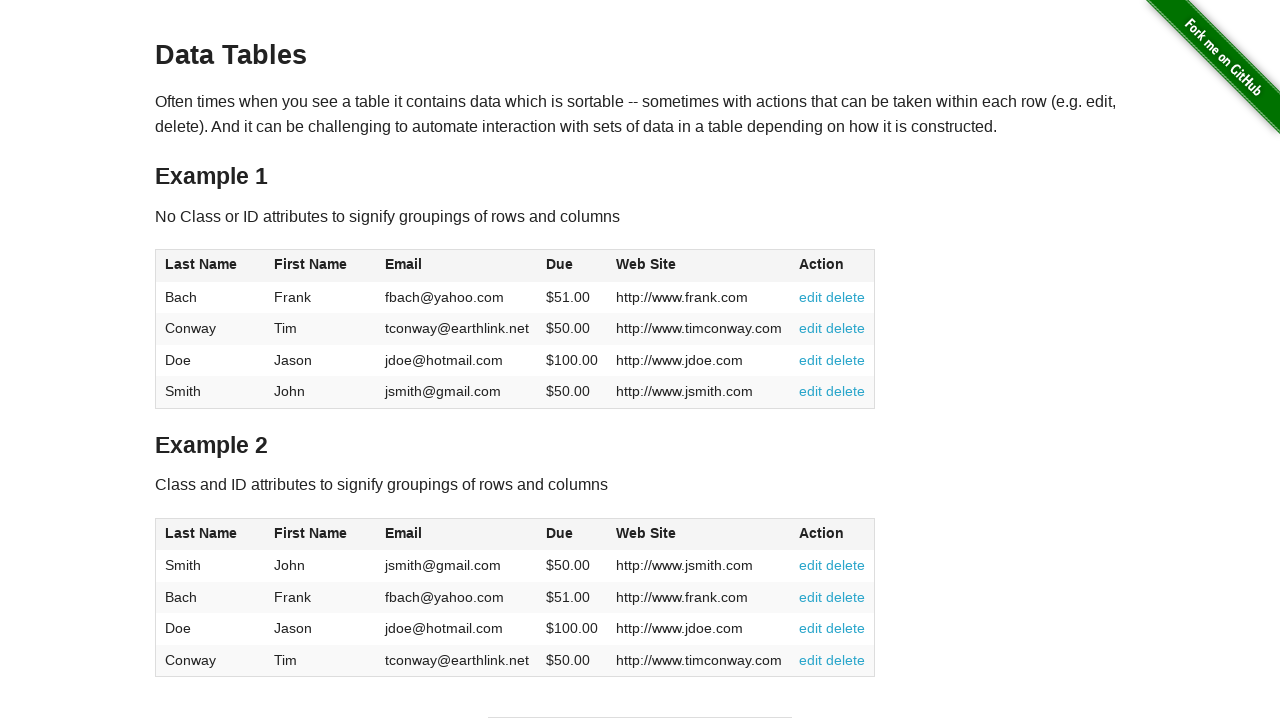

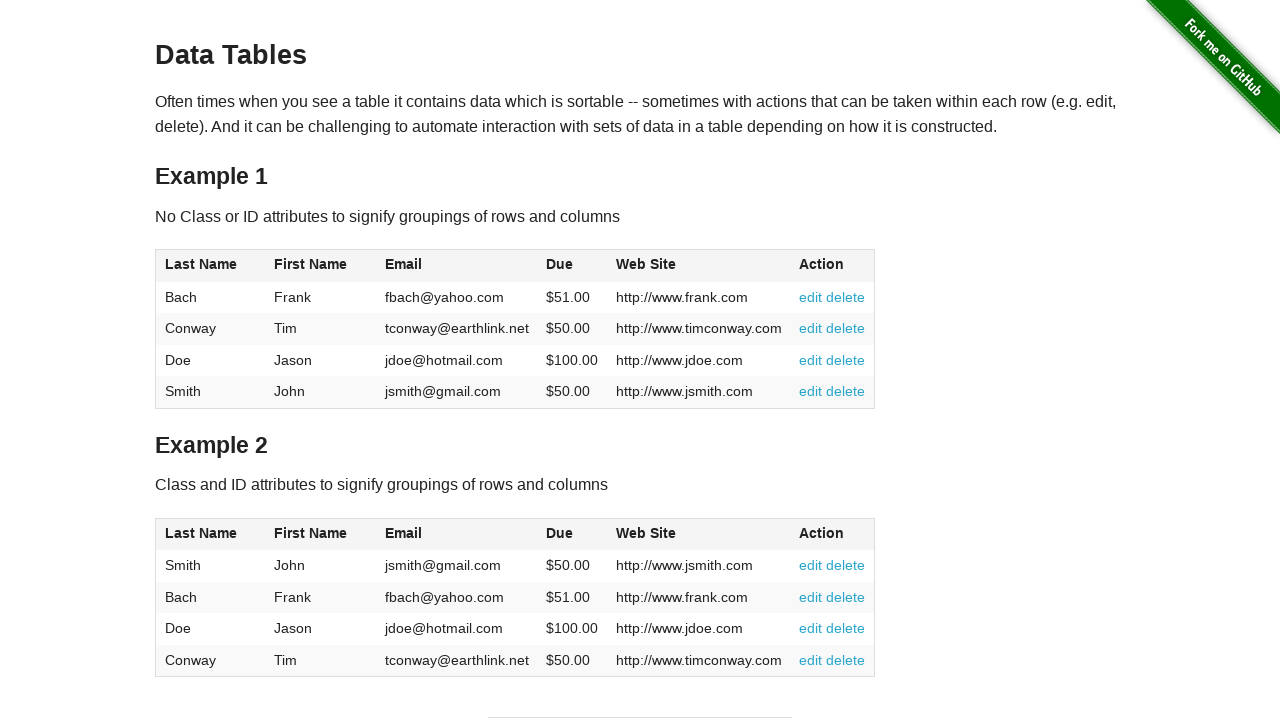